Tests dynamic page synchronization by clicking an 'adder' button to add a box element, then clicking a 'reveal' button to reveal a hidden input field and typing text into it.

Starting URL: https://www.selenium.dev/selenium/web/dynamic.html

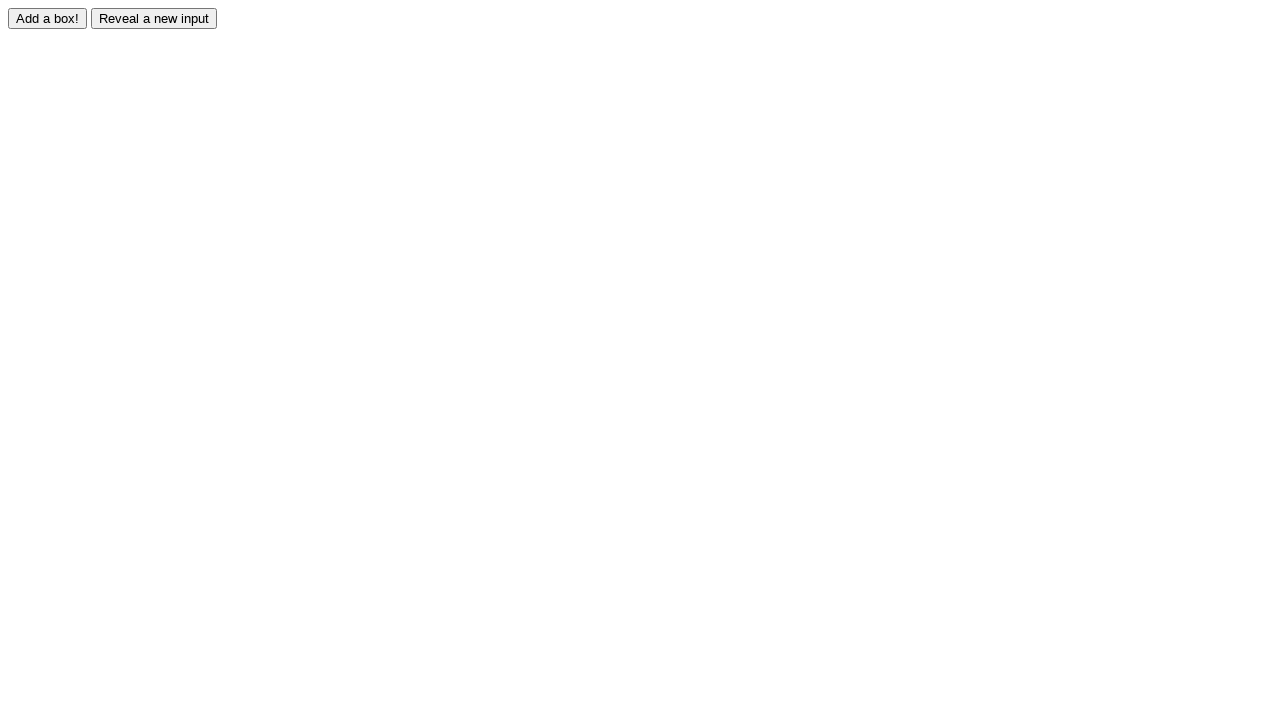

Clicked adder button to add a dynamic box element at (48, 18) on #adder
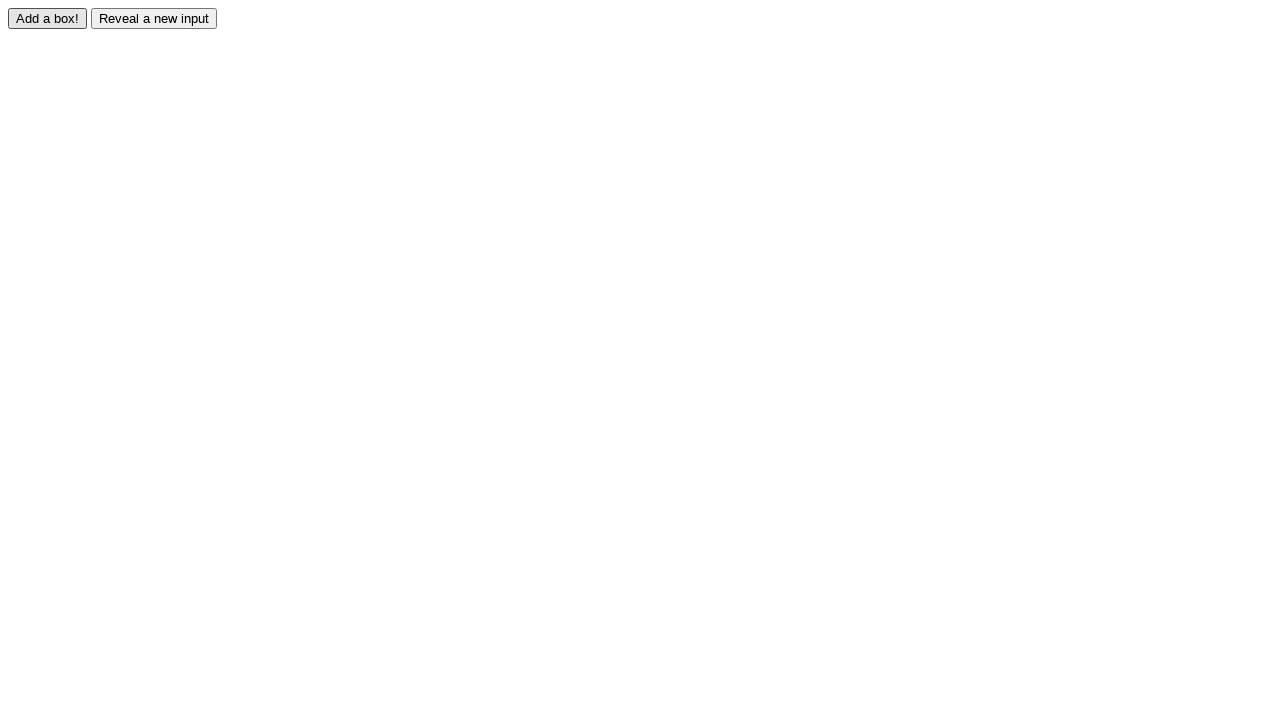

Dynamically added box element appeared
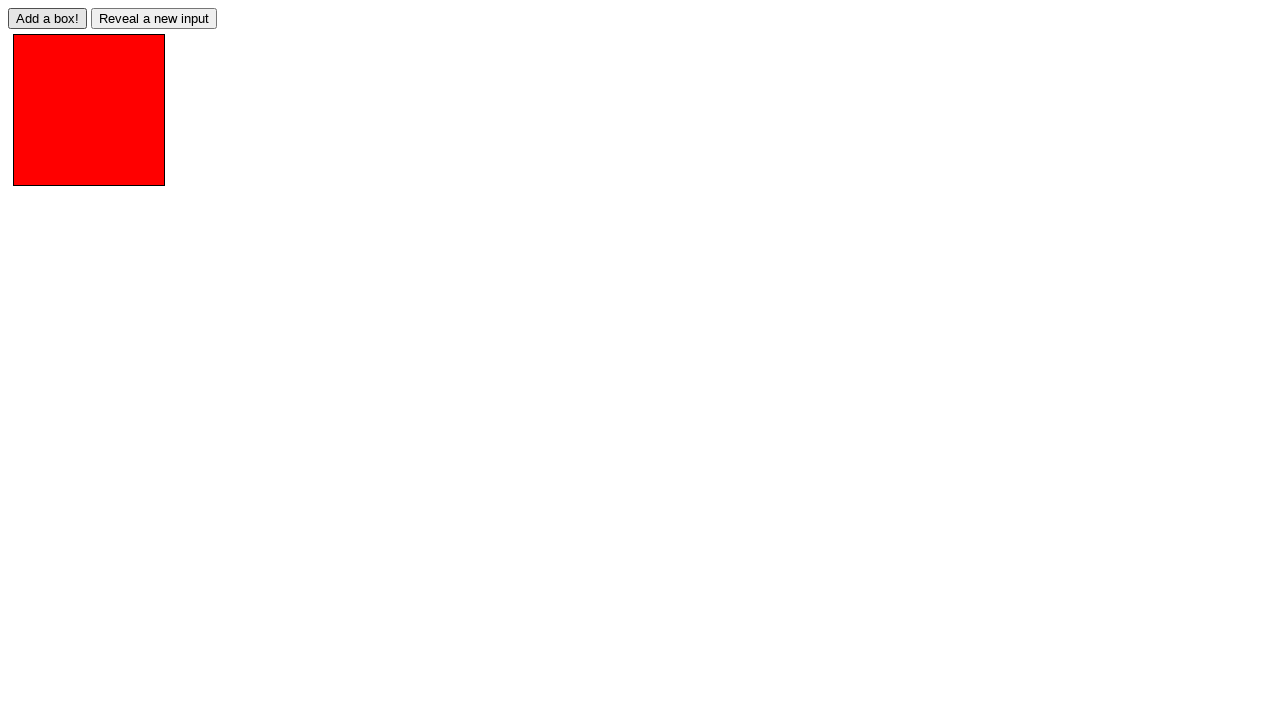

Clicked reveal button to show hidden input field at (154, 18) on #reveal
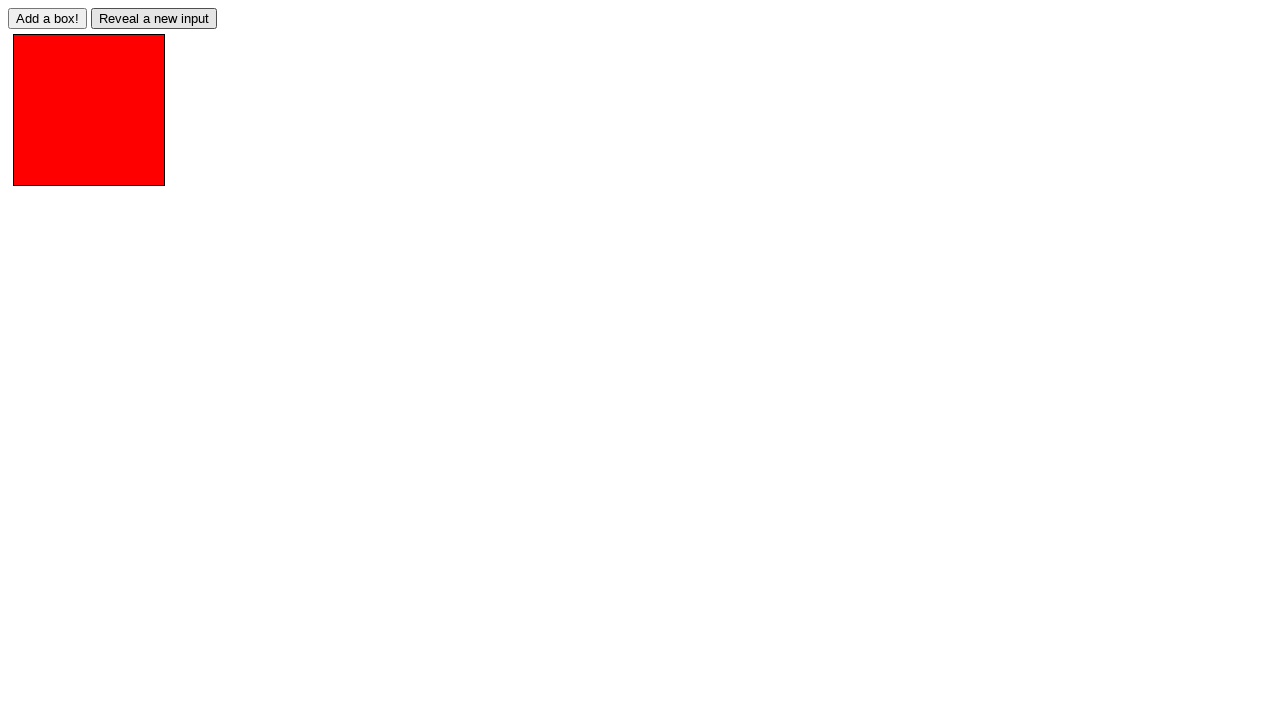

Hidden input field became visible
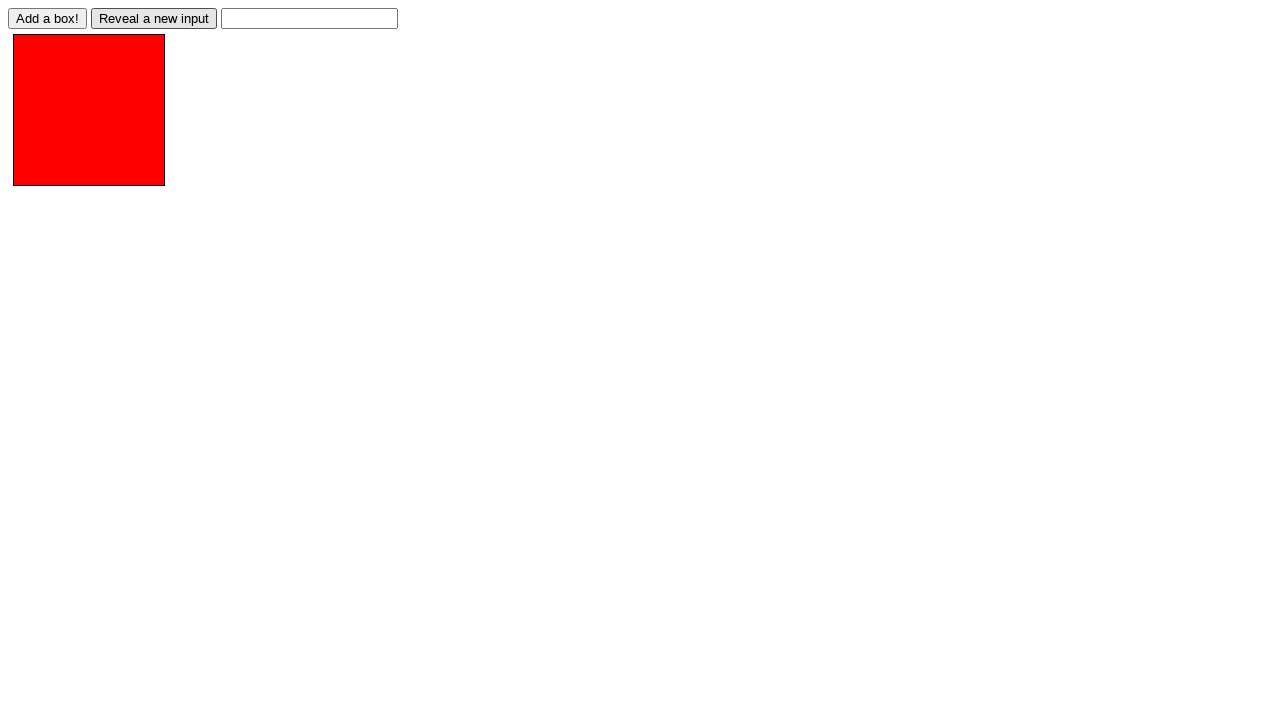

Typed 'Hello World!' into the revealed input field on #revealed
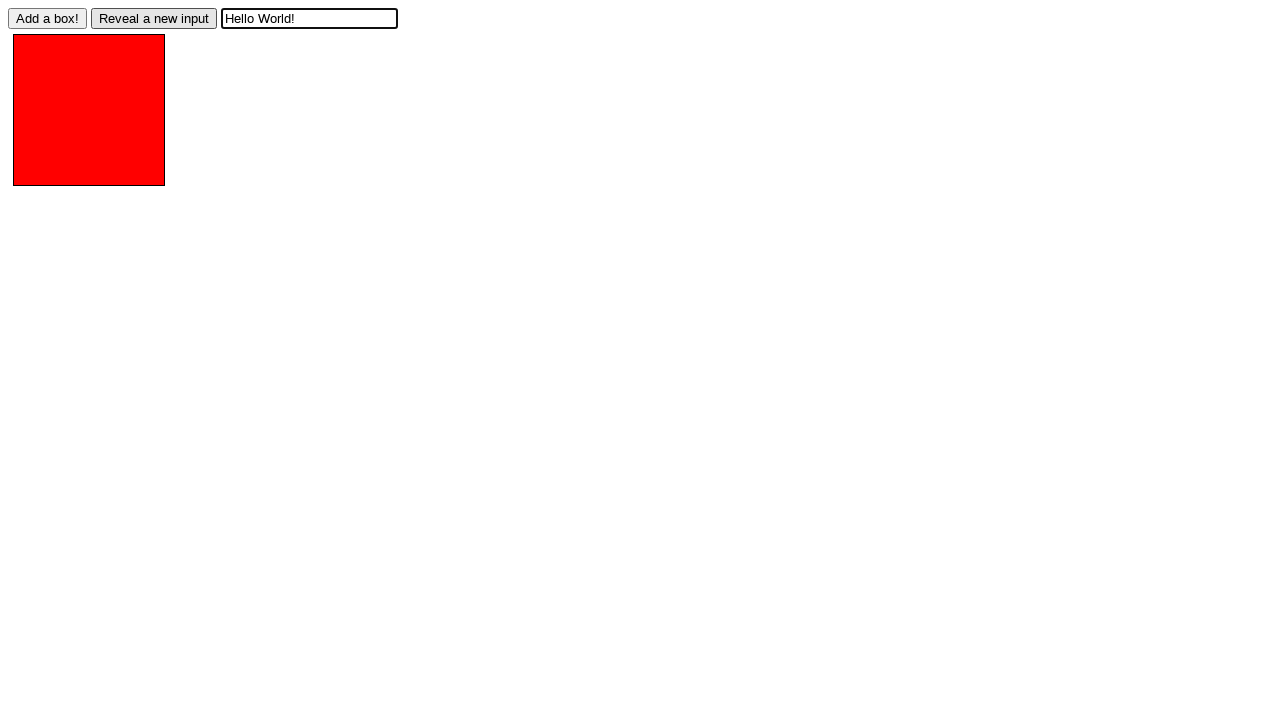

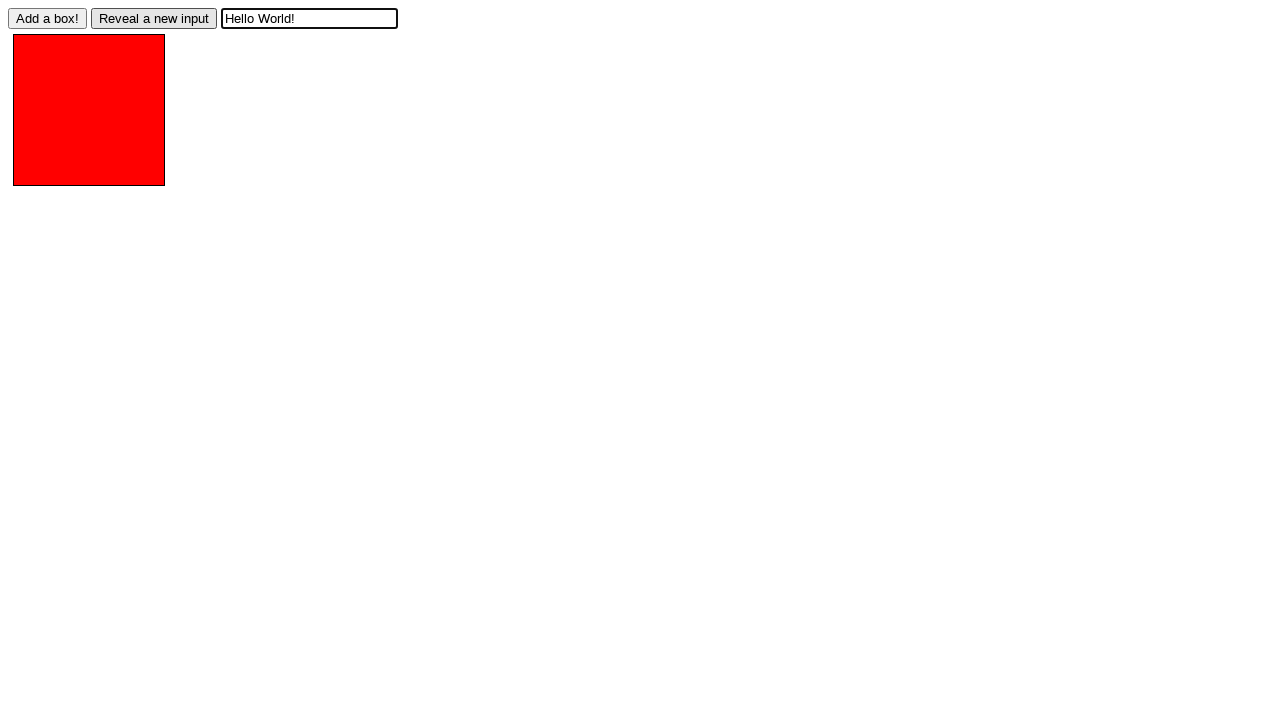